Tests geolocation functionality by setting a fake location and clicking the location button

Starting URL: https://the-internet.herokuapp.com

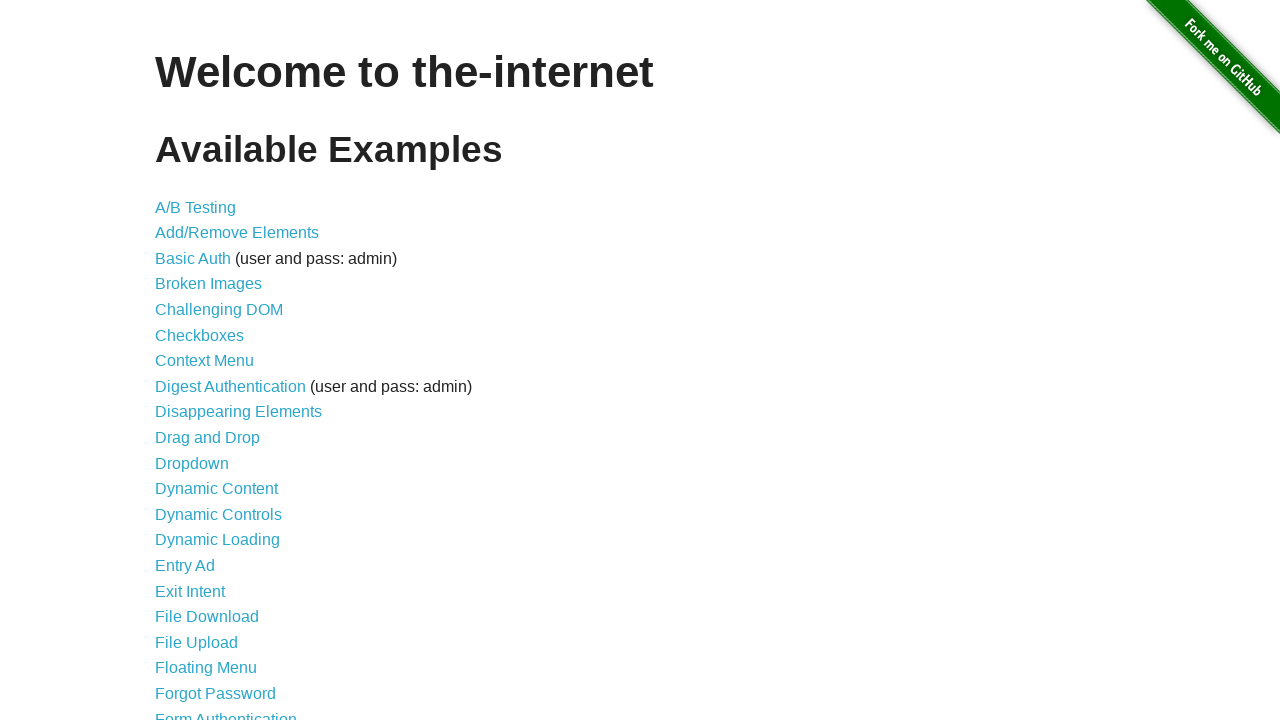

Granted geolocation permission to browser context
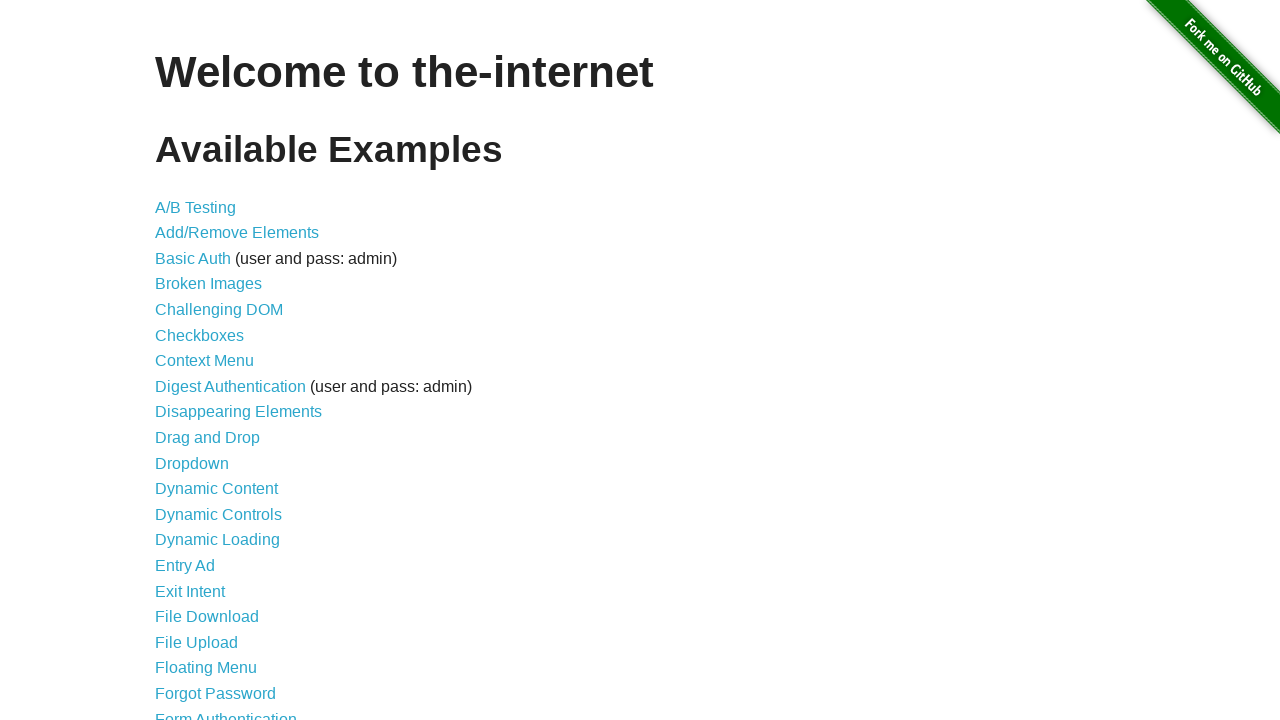

Set fake geolocation to coordinates (54.468635, -2.182221)
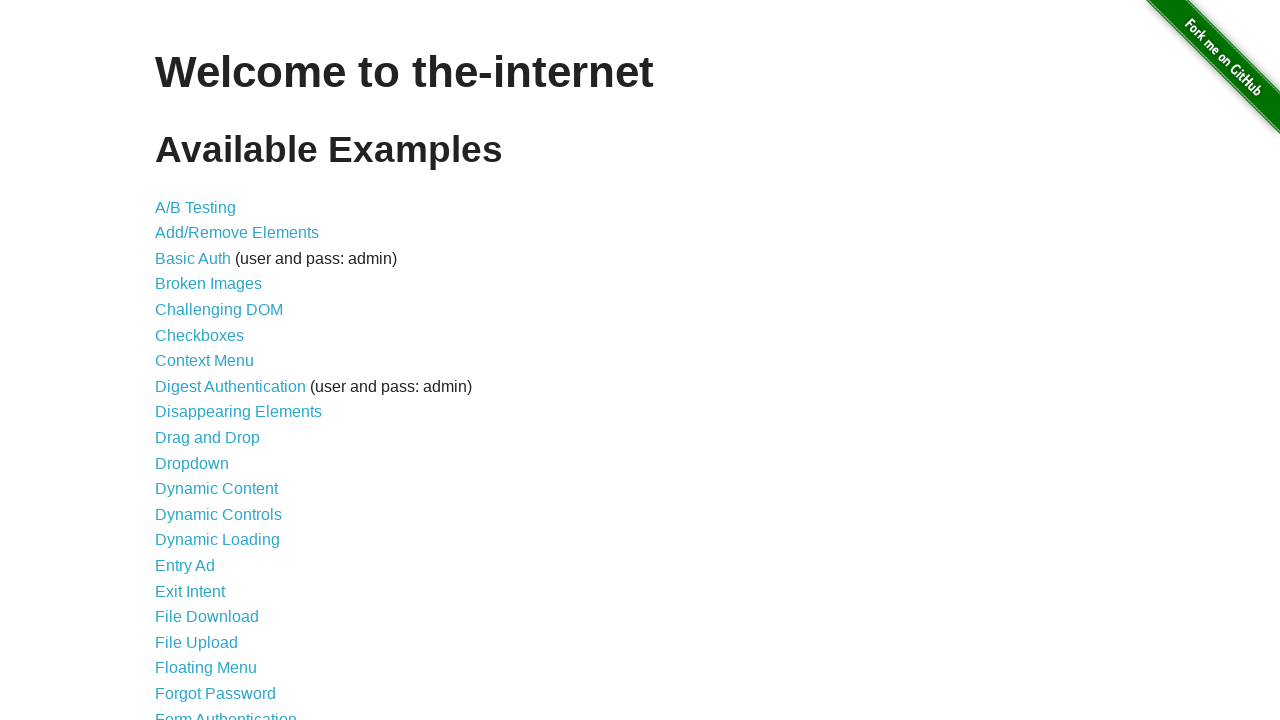

Clicked Geolocation link to navigate to test page at (198, 360) on internal:role=link[name="Geolocation"i]
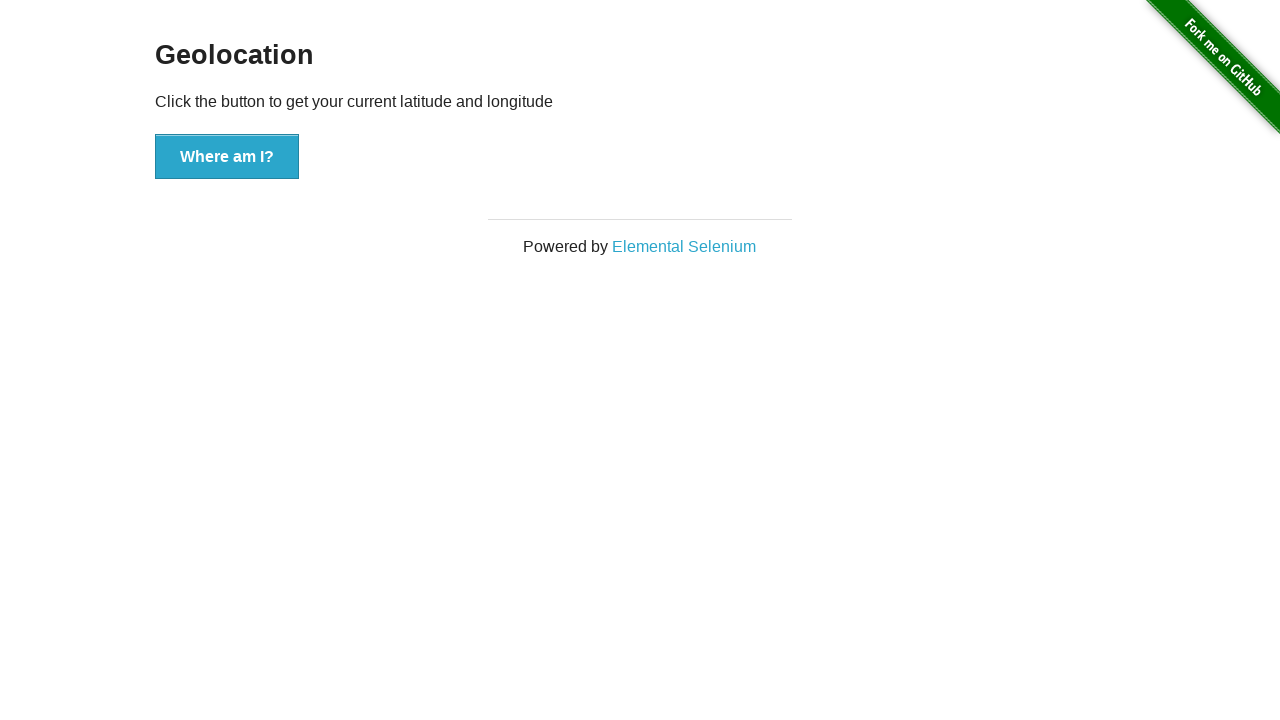

Page content loaded successfully
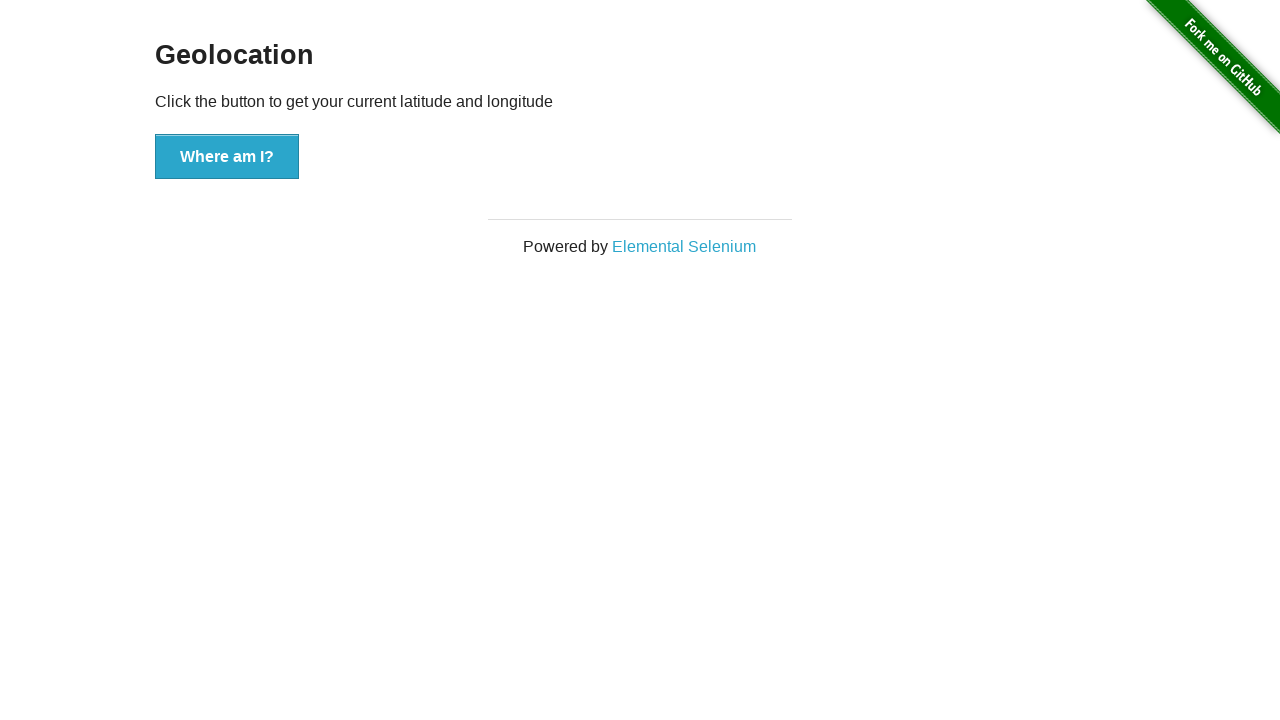

Clicked 'Where am I?' button to request location at (227, 157) on xpath=//button[text()='Where am I?']
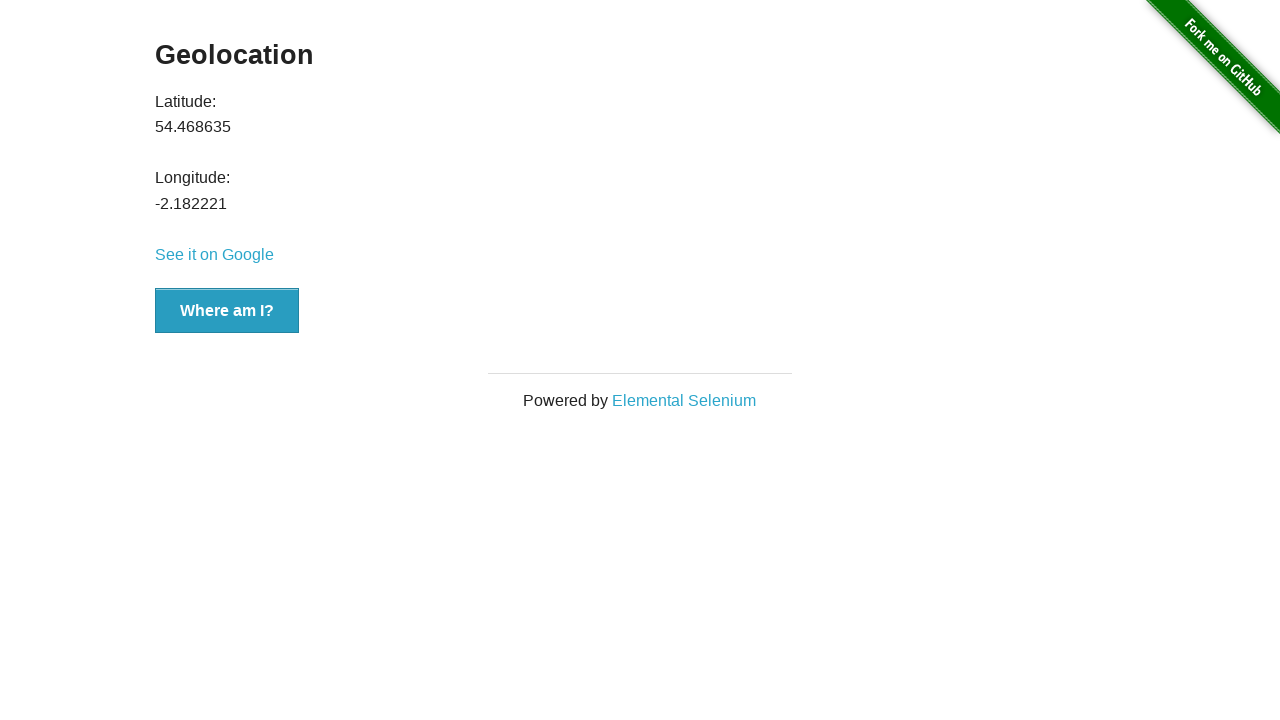

Geolocation result map link appeared on page
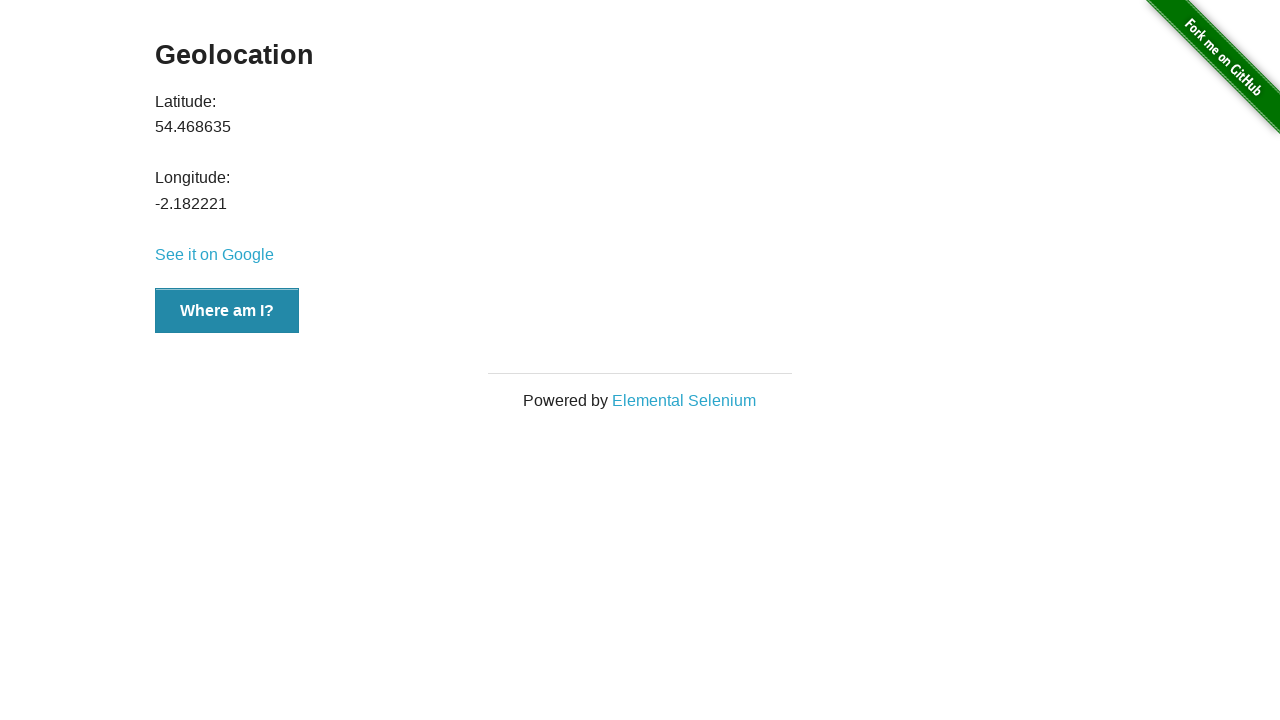

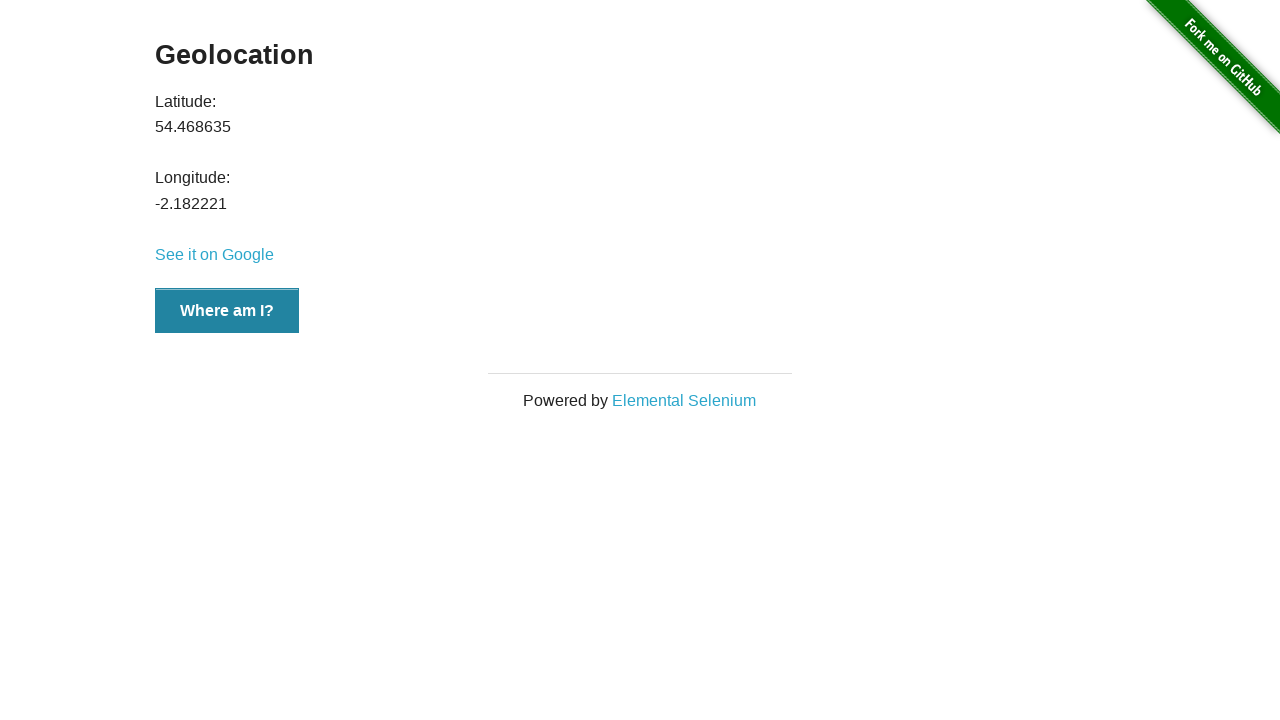